Tests JavaScript prompt dialog by clicking the prompt button, entering text, and verifying the entered text is displayed

Starting URL: http://practice.cydeo.com/javascript_alerts

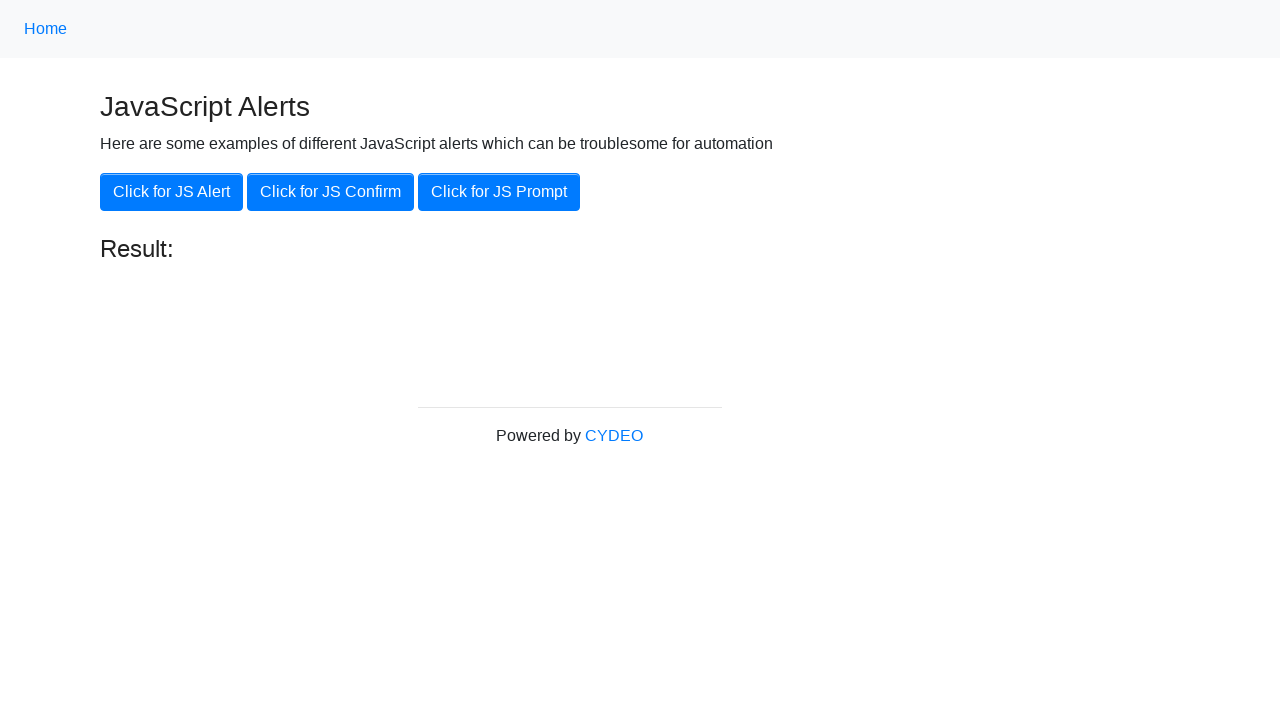

Set up dialog handler to accept prompt with text 'hello'
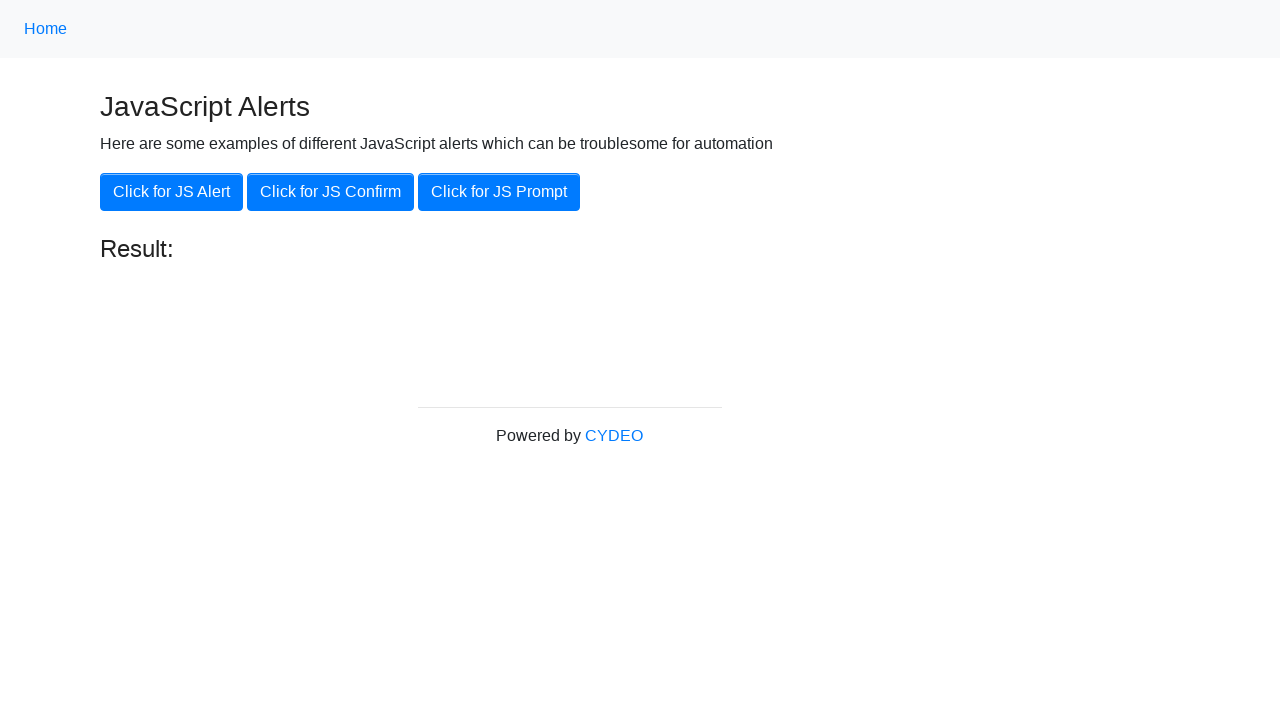

Clicked the JS Prompt button at (499, 192) on xpath=//button[.='Click for JS Prompt']
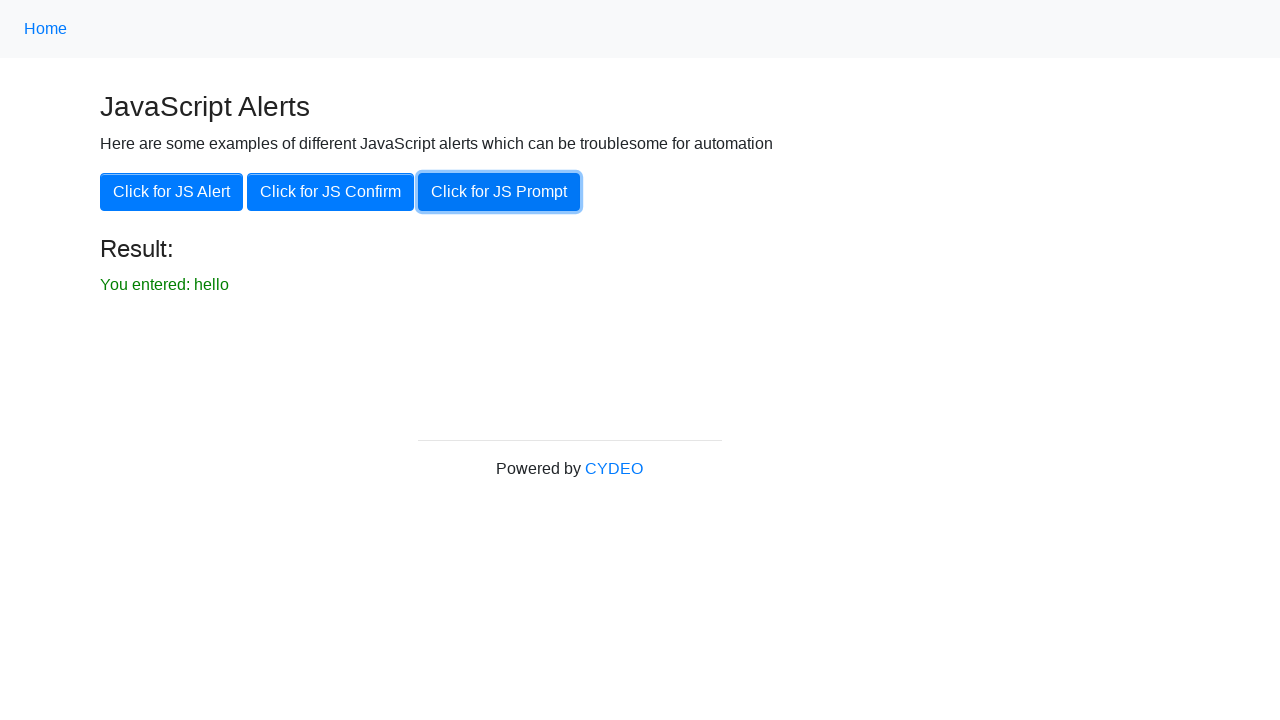

Result element became visible
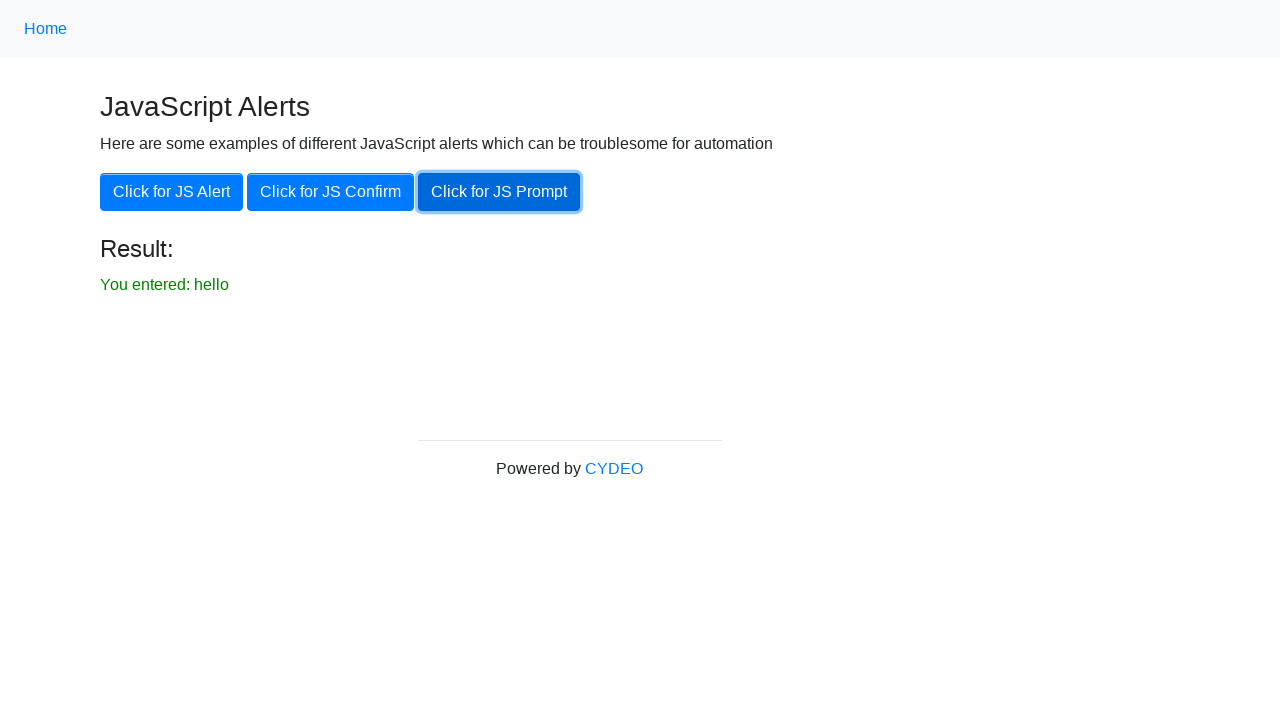

Located result element
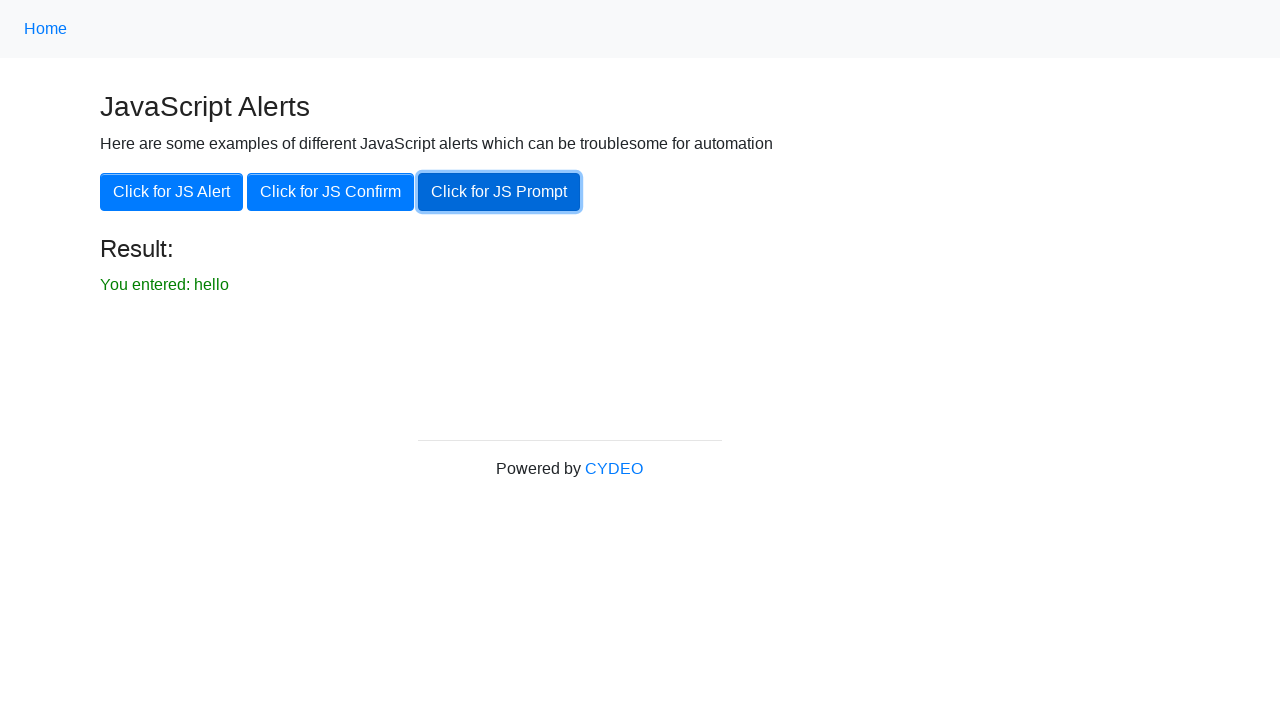

Verified that entered text 'hello' is displayed in result
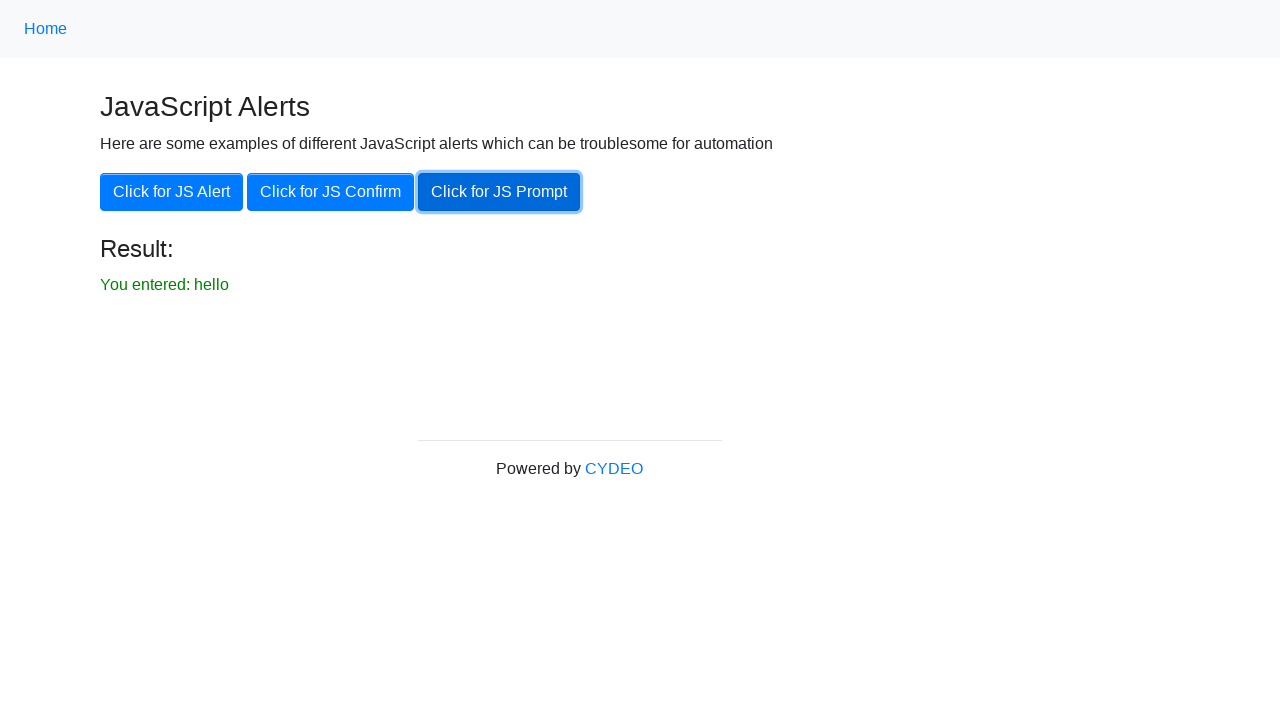

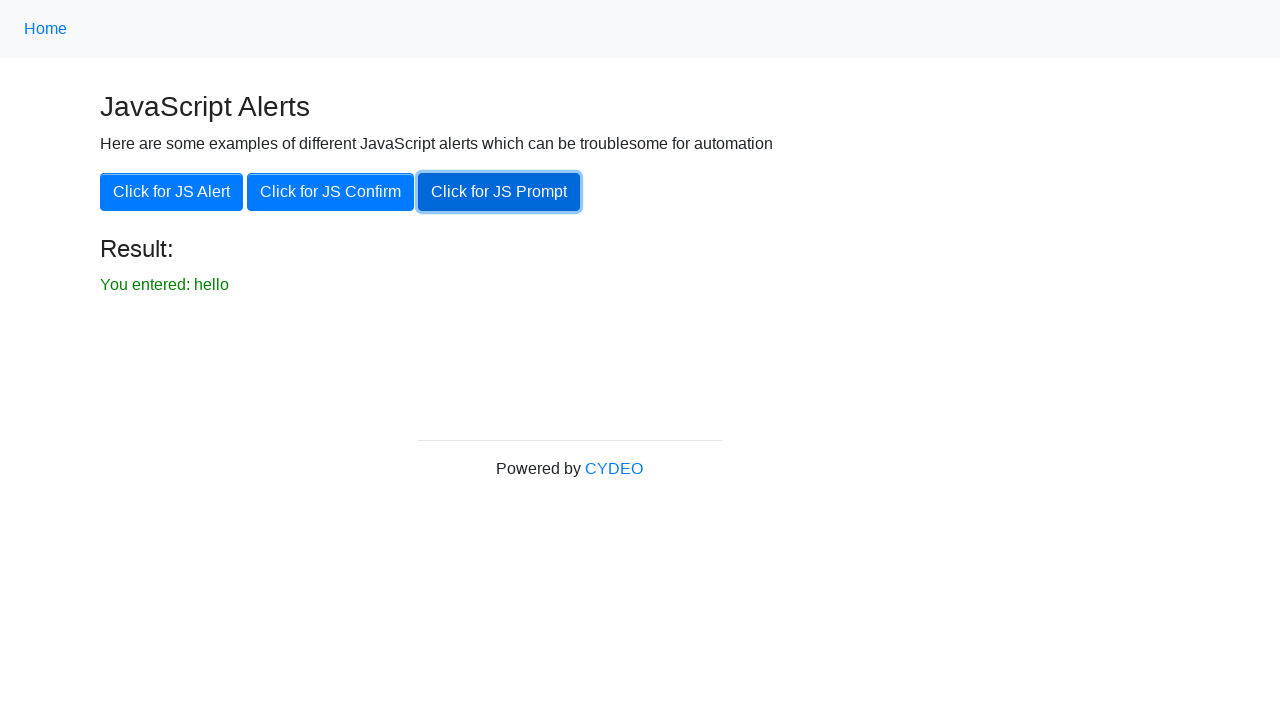